Tests drag and drop functionality on Telerik demo page by dragging a tree node item to a price checker area and verifying the price appears

Starting URL: https://demos.telerik.com/aspnet-ajax/treeview/examples/overview/defaultcs.aspx

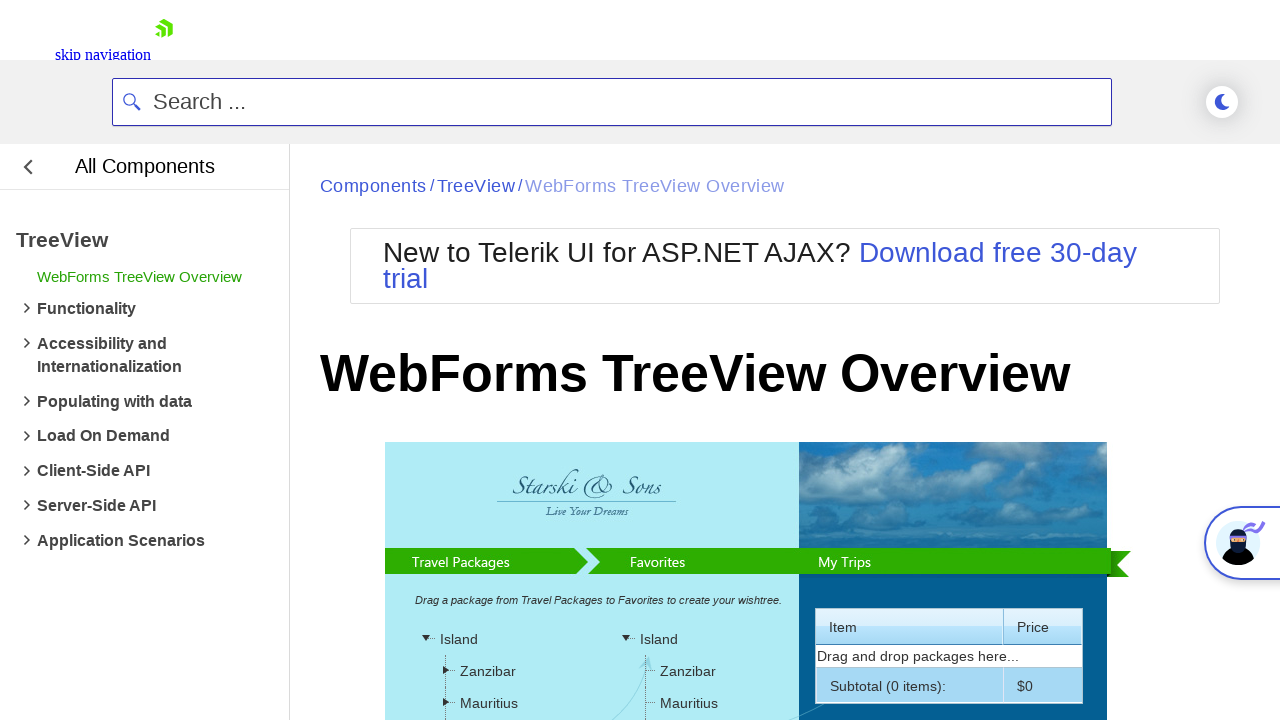

Located source tree node item element
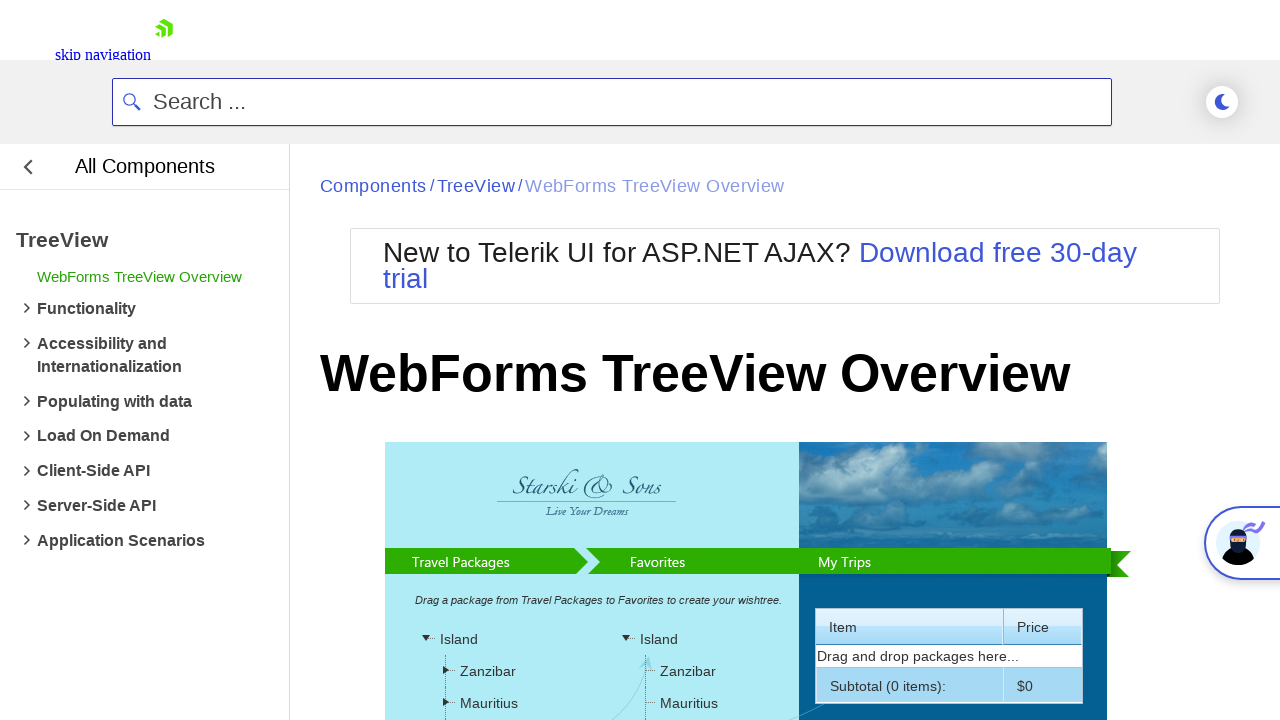

Located target price checker area element
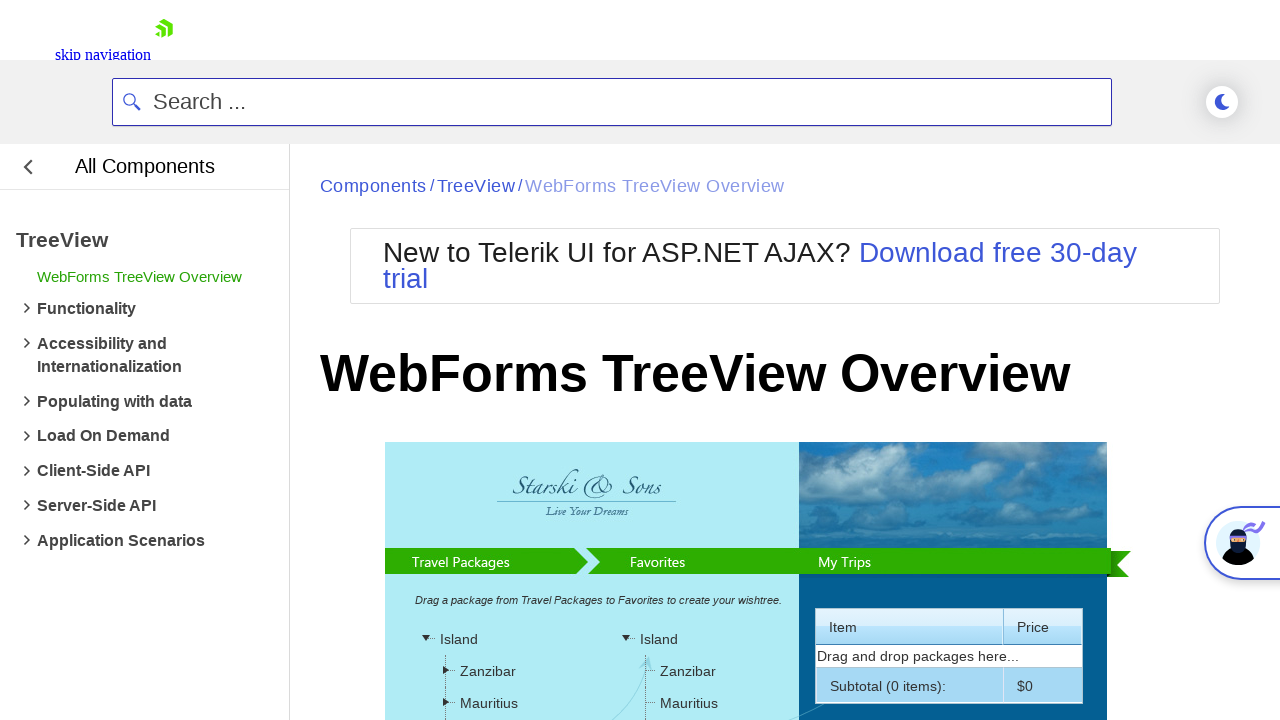

Dragged tree node item to price checker area at (687, 471)
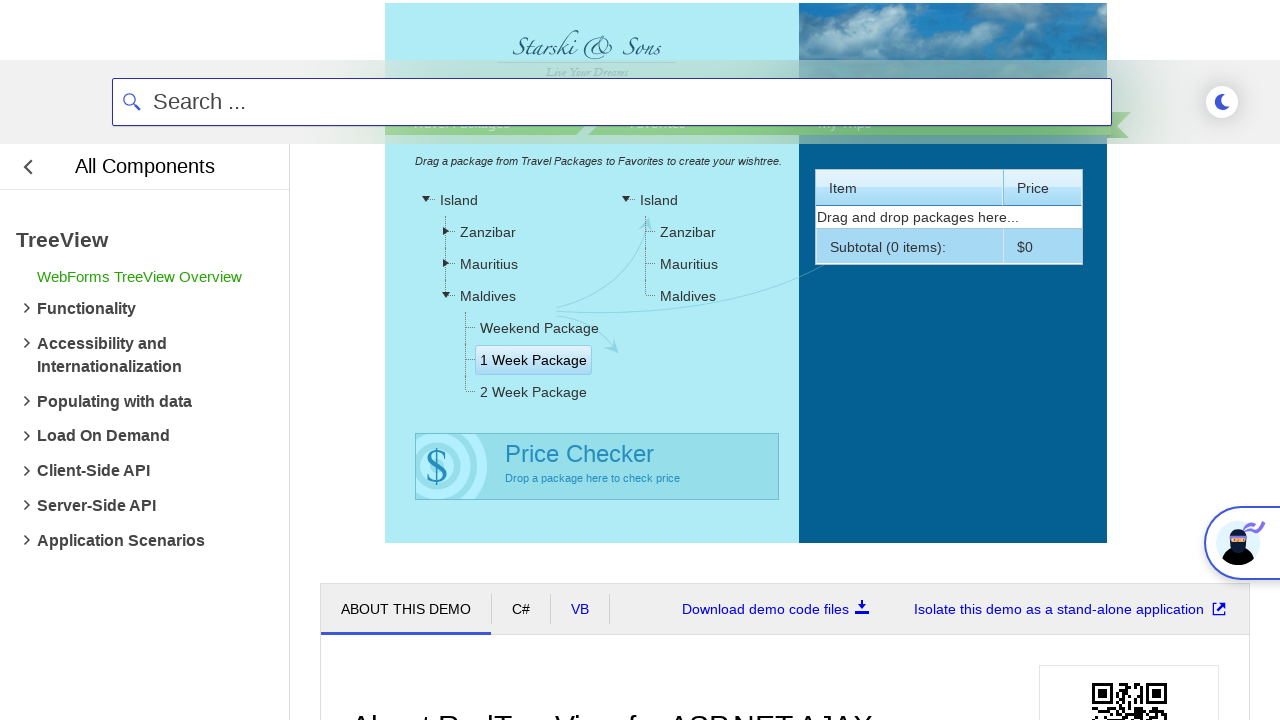

Waited for price result to appear (default text disappeared)
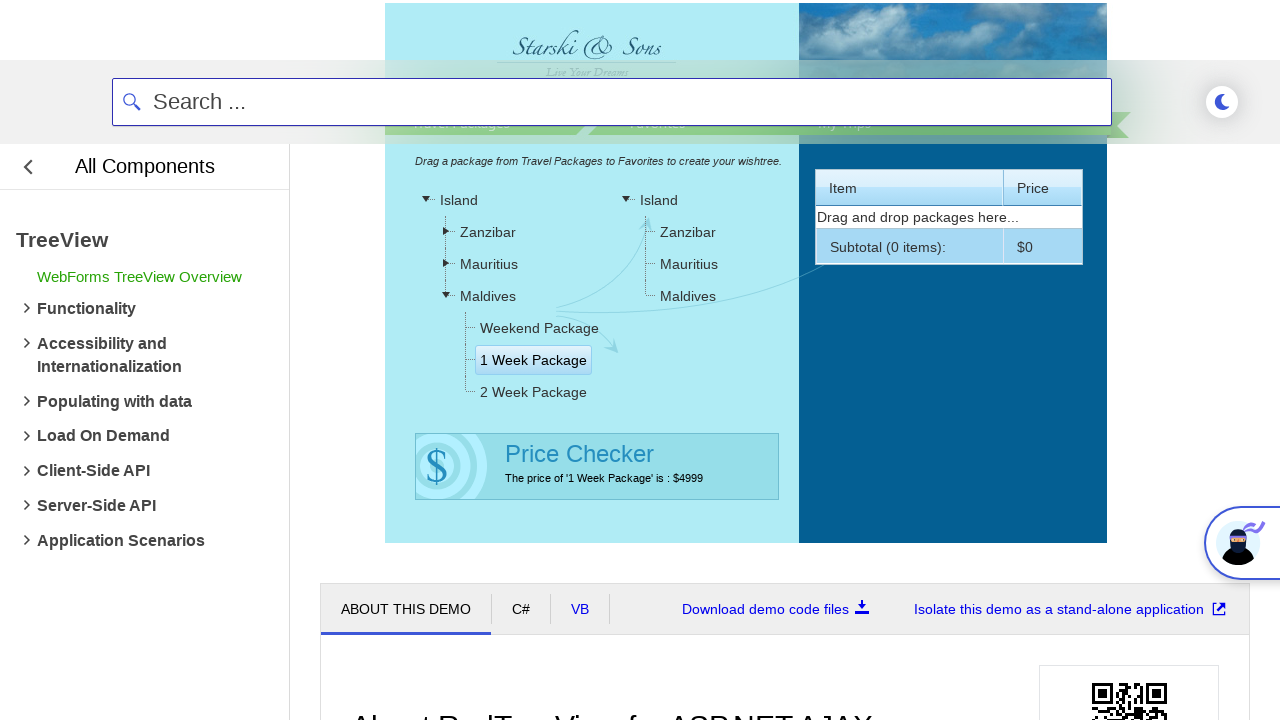

Retrieved result text: The price of '1 Week Package' is : $4999
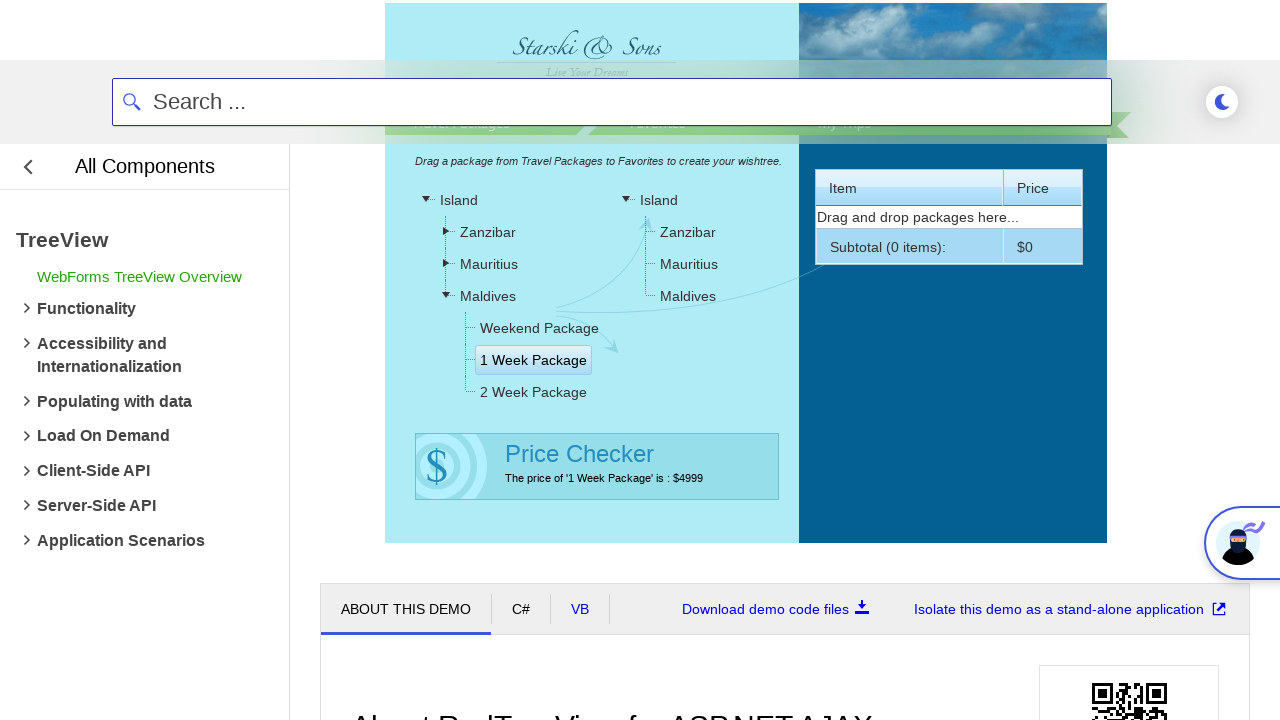

Verified that price $4999 appears in result
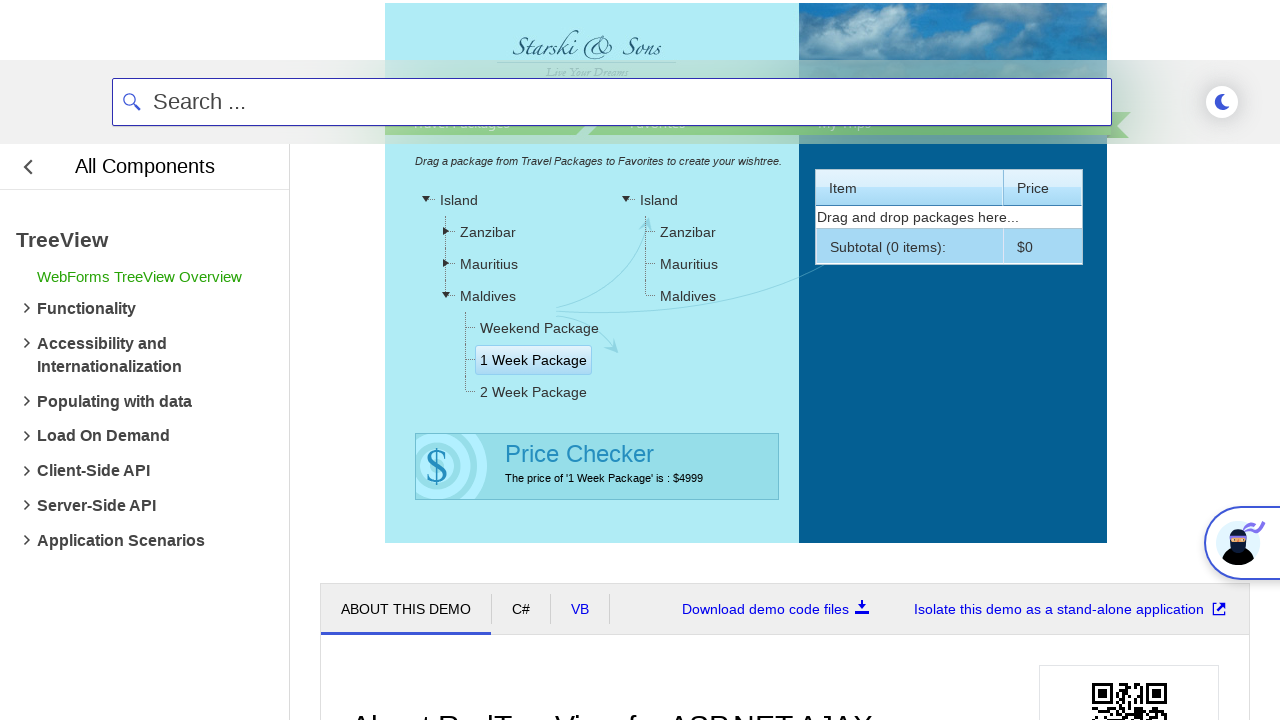

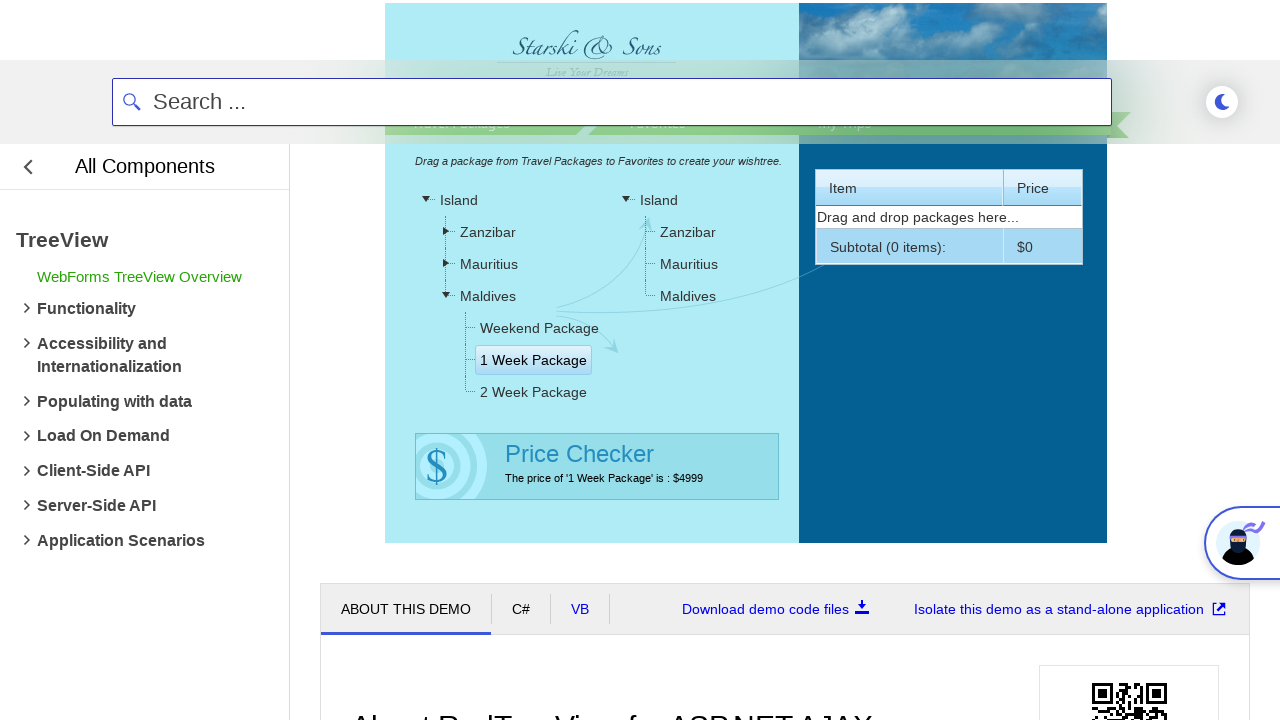